Tests that the currently applied filter link is highlighted with the selected class.

Starting URL: https://demo.playwright.dev/todomvc

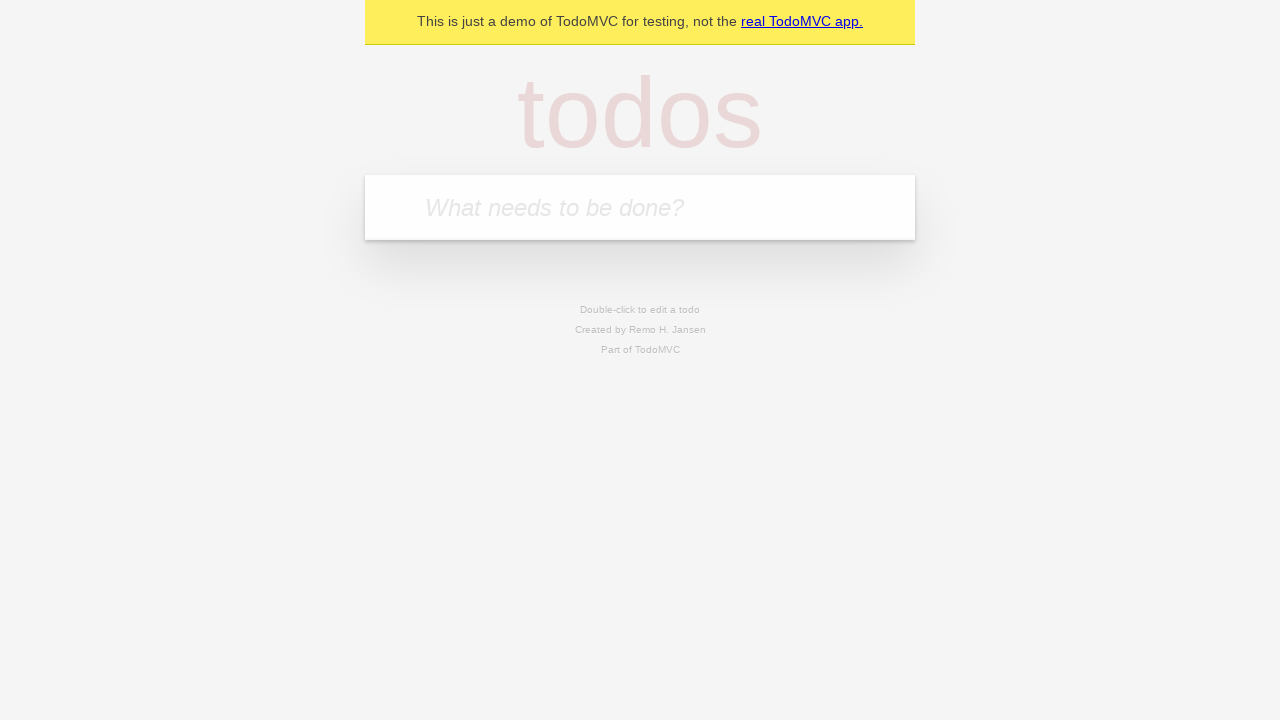

Located the 'What needs to be done?' input field
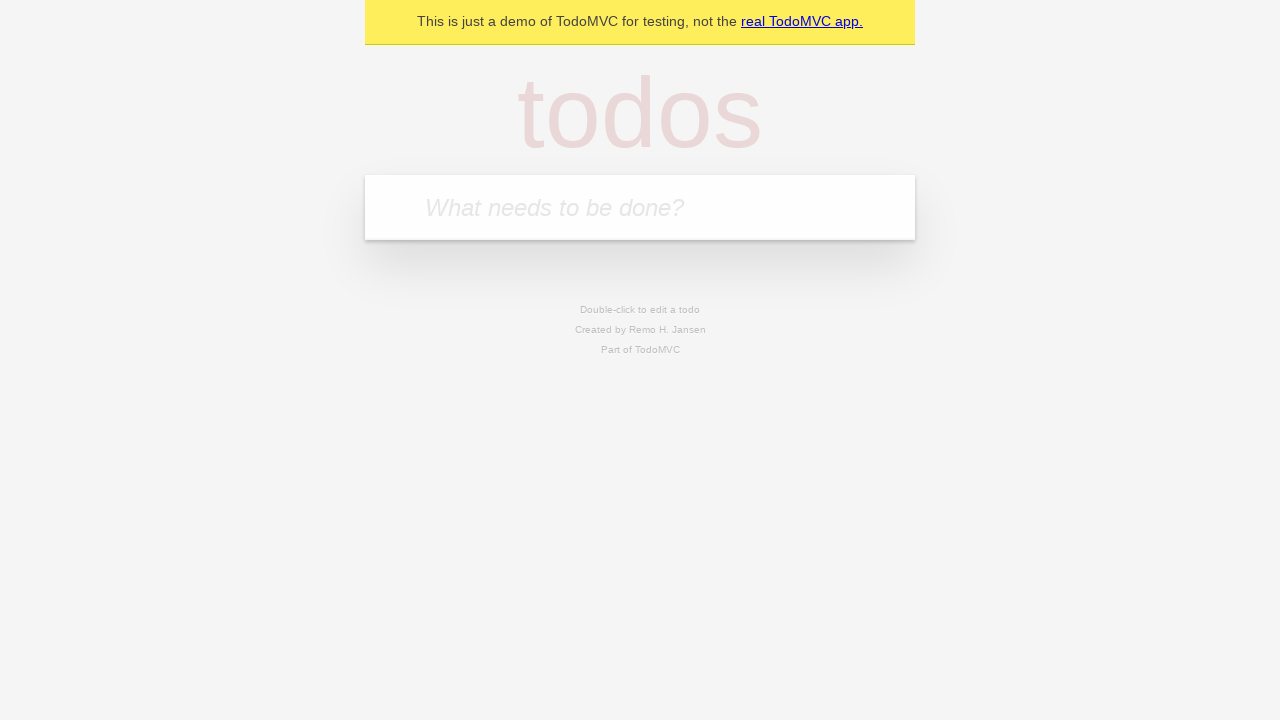

Filled first todo: 'buy some cheese' on internal:attr=[placeholder="What needs to be done?"i]
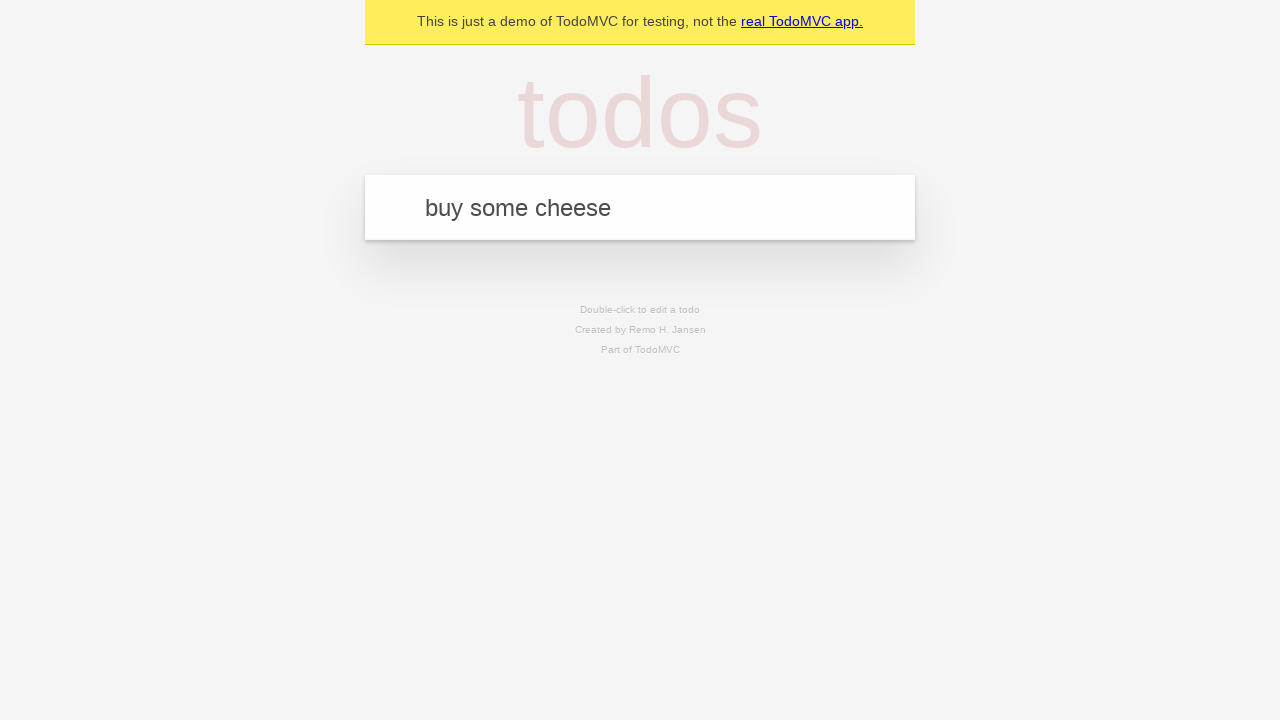

Pressed Enter to create first todo on internal:attr=[placeholder="What needs to be done?"i]
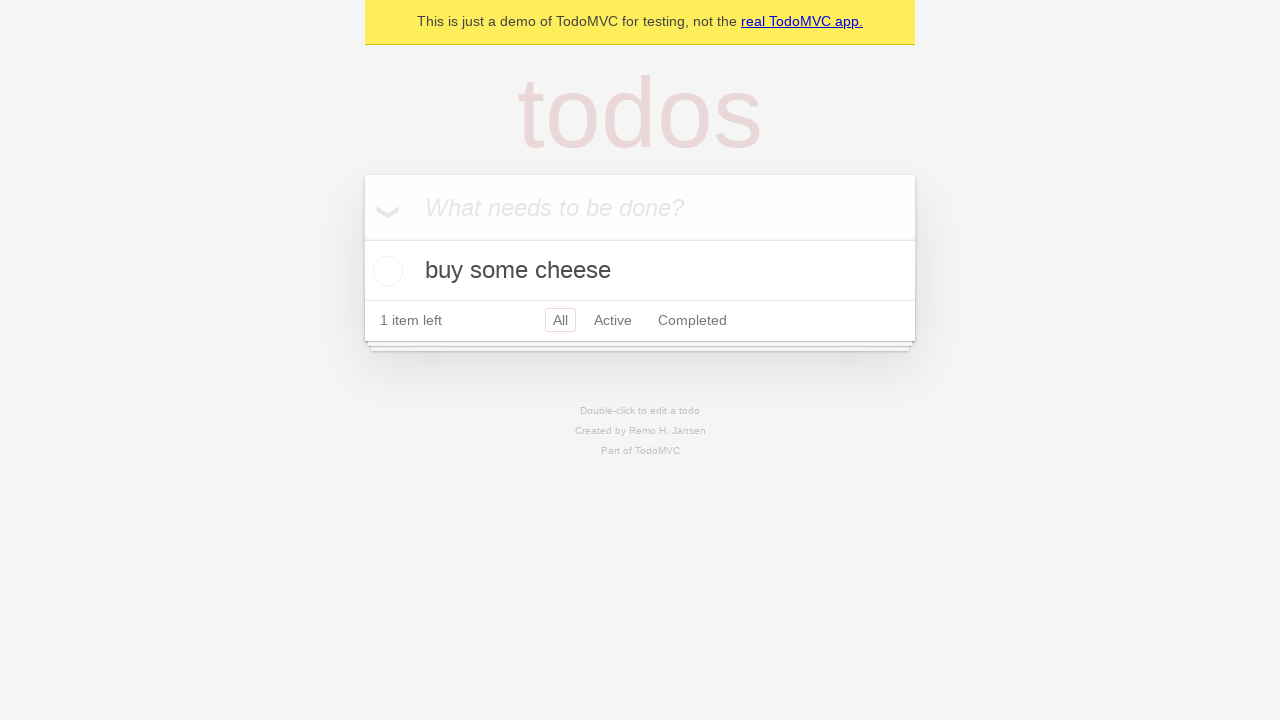

Filled second todo: 'feed the cat' on internal:attr=[placeholder="What needs to be done?"i]
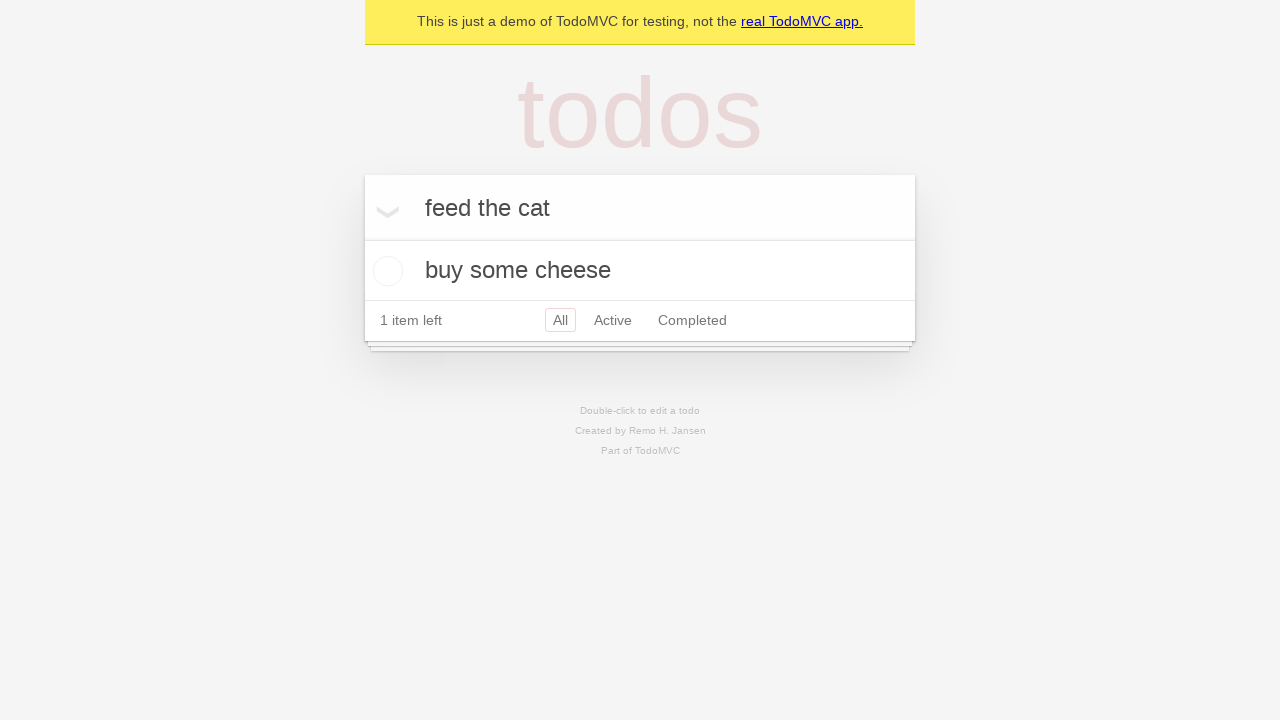

Pressed Enter to create second todo on internal:attr=[placeholder="What needs to be done?"i]
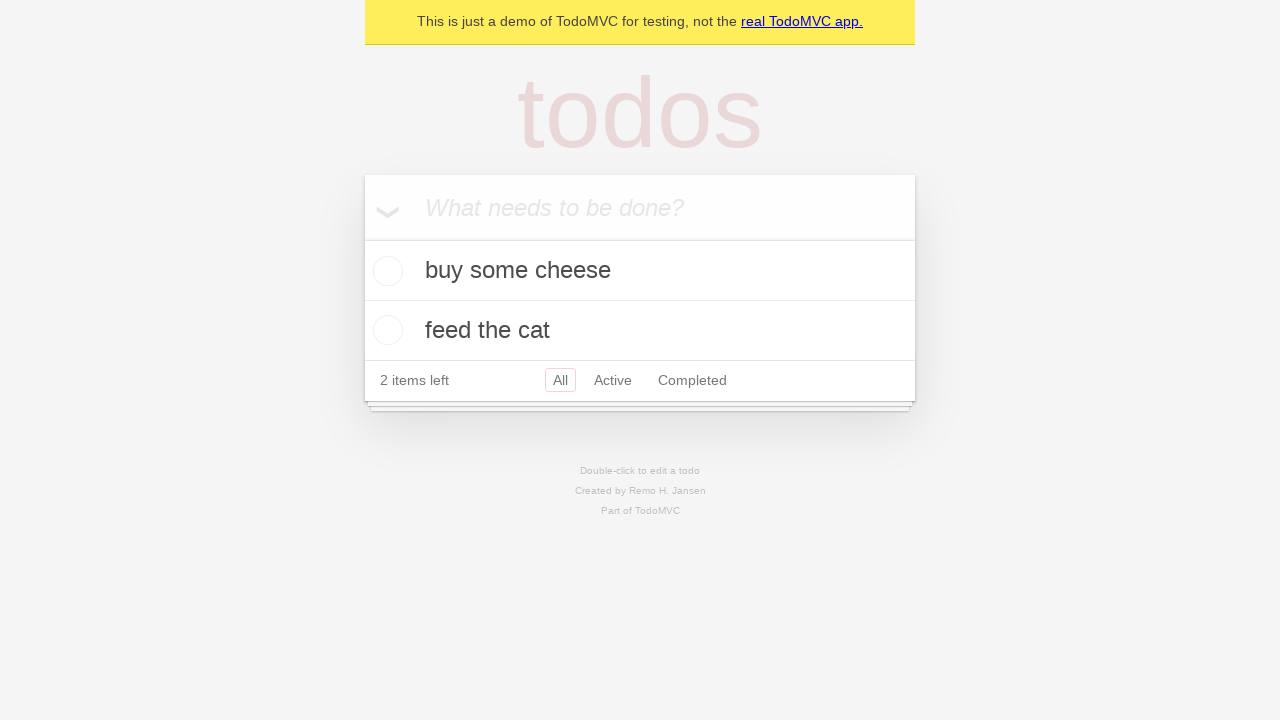

Filled third todo: 'book a doctors appointment' on internal:attr=[placeholder="What needs to be done?"i]
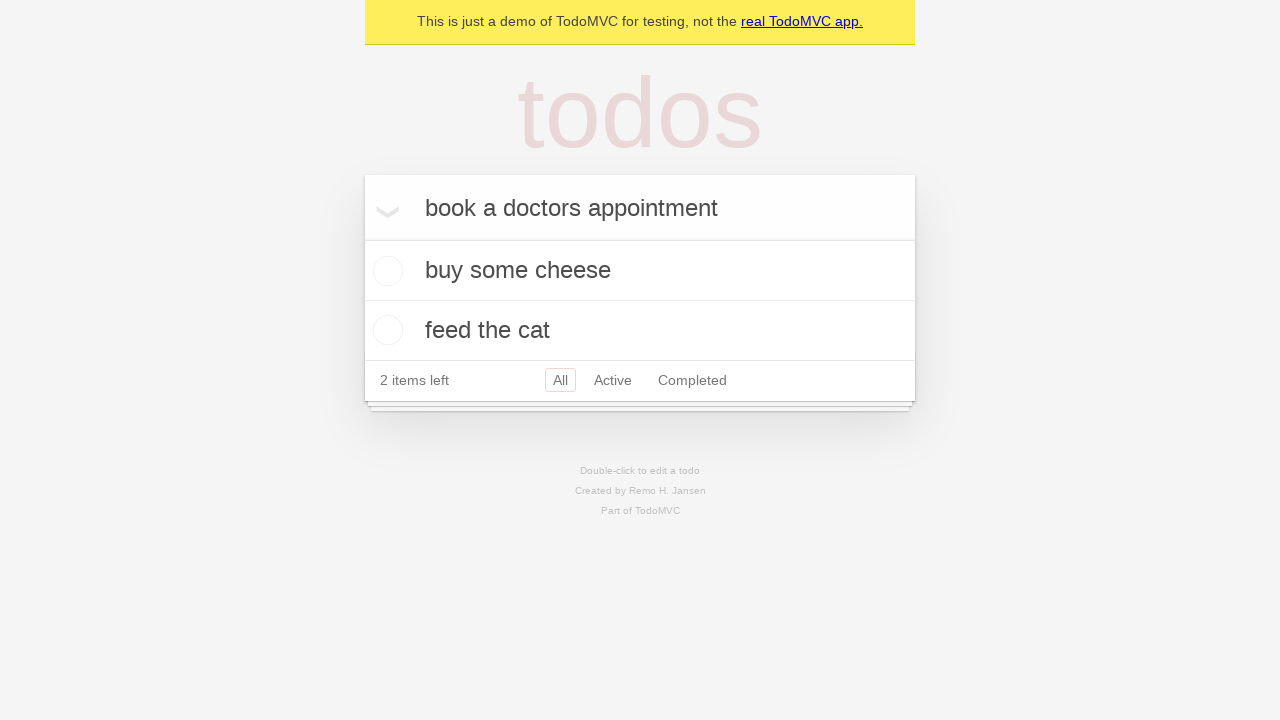

Pressed Enter to create third todo on internal:attr=[placeholder="What needs to be done?"i]
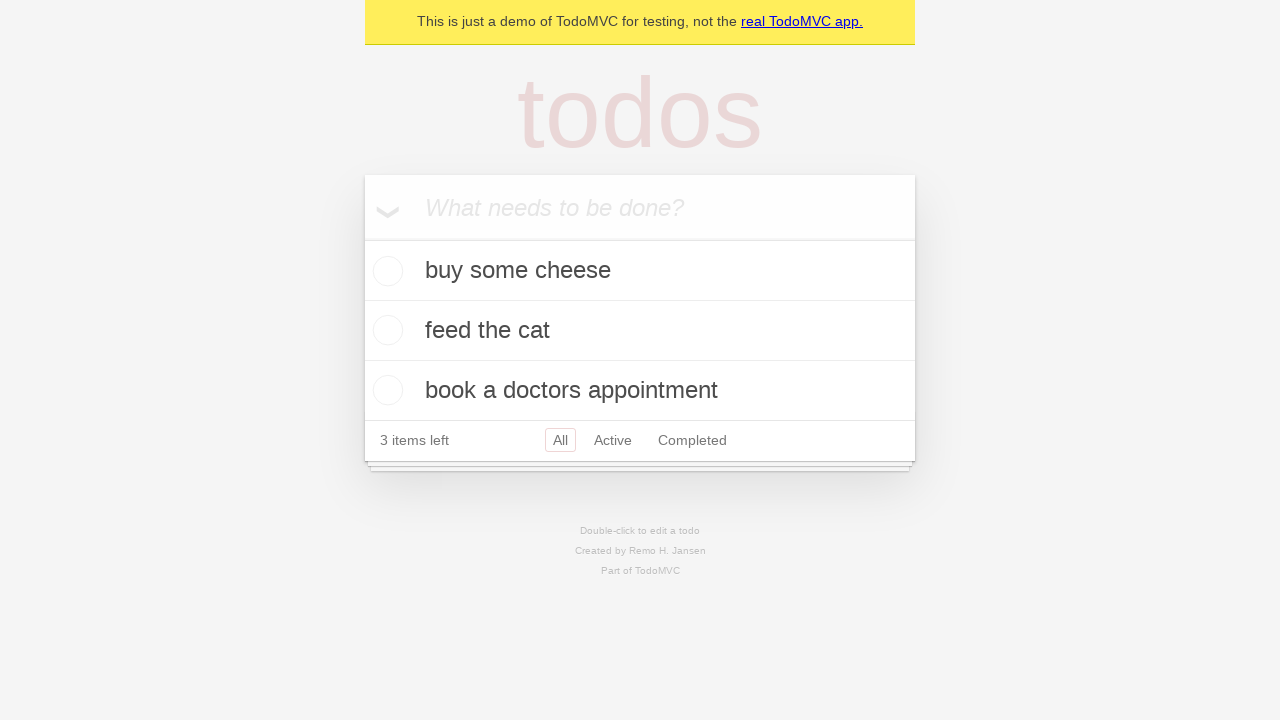

Located the 'Active' filter link
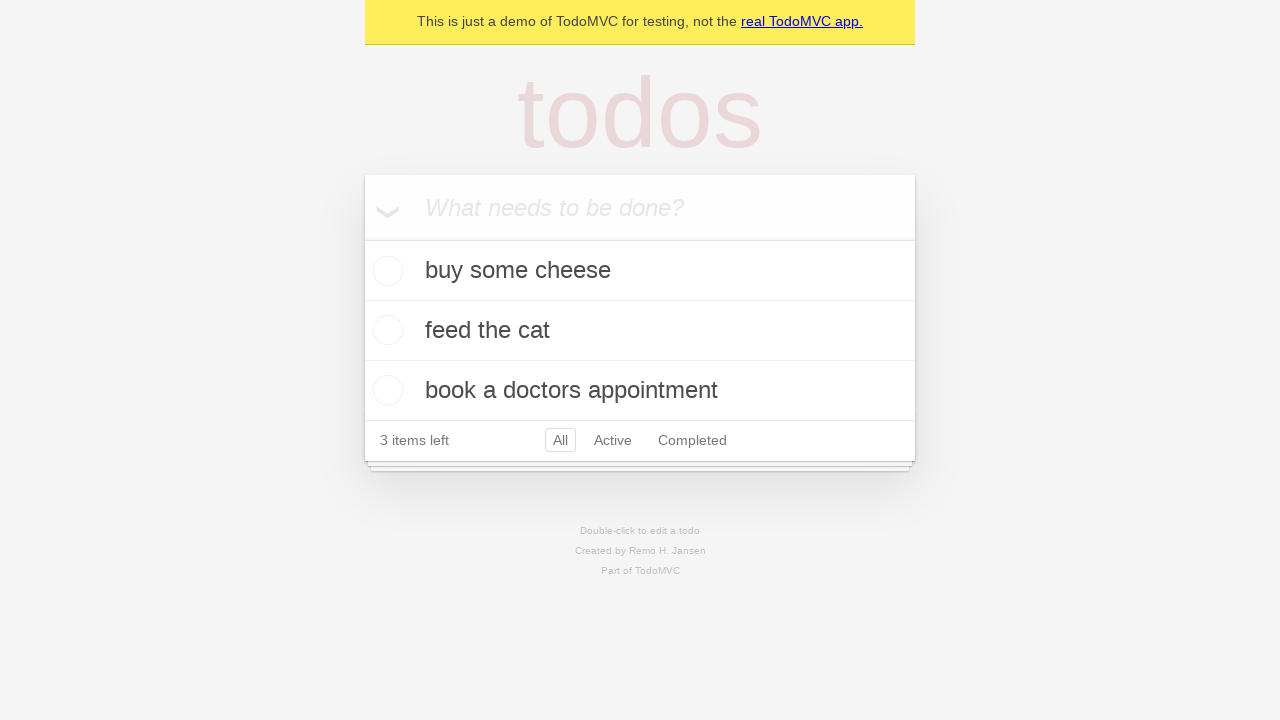

Located the 'Completed' filter link
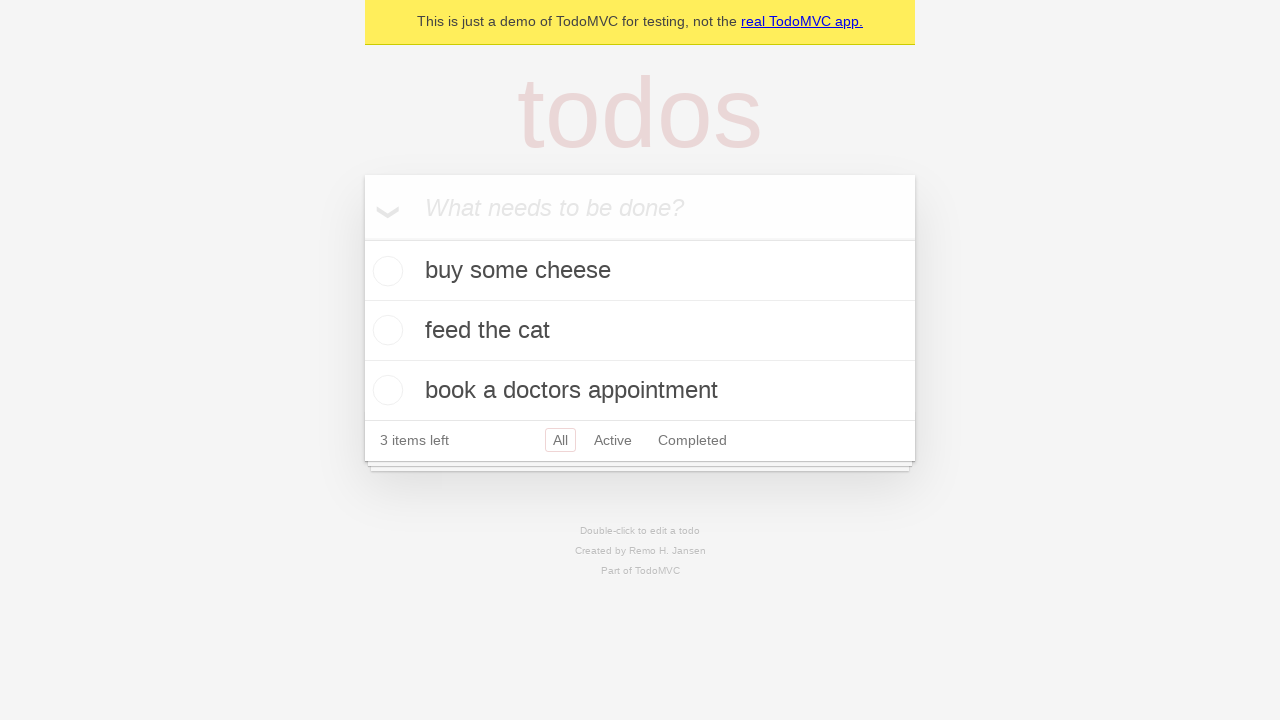

Clicked 'Active' filter link at (613, 440) on internal:role=link[name="Active"i]
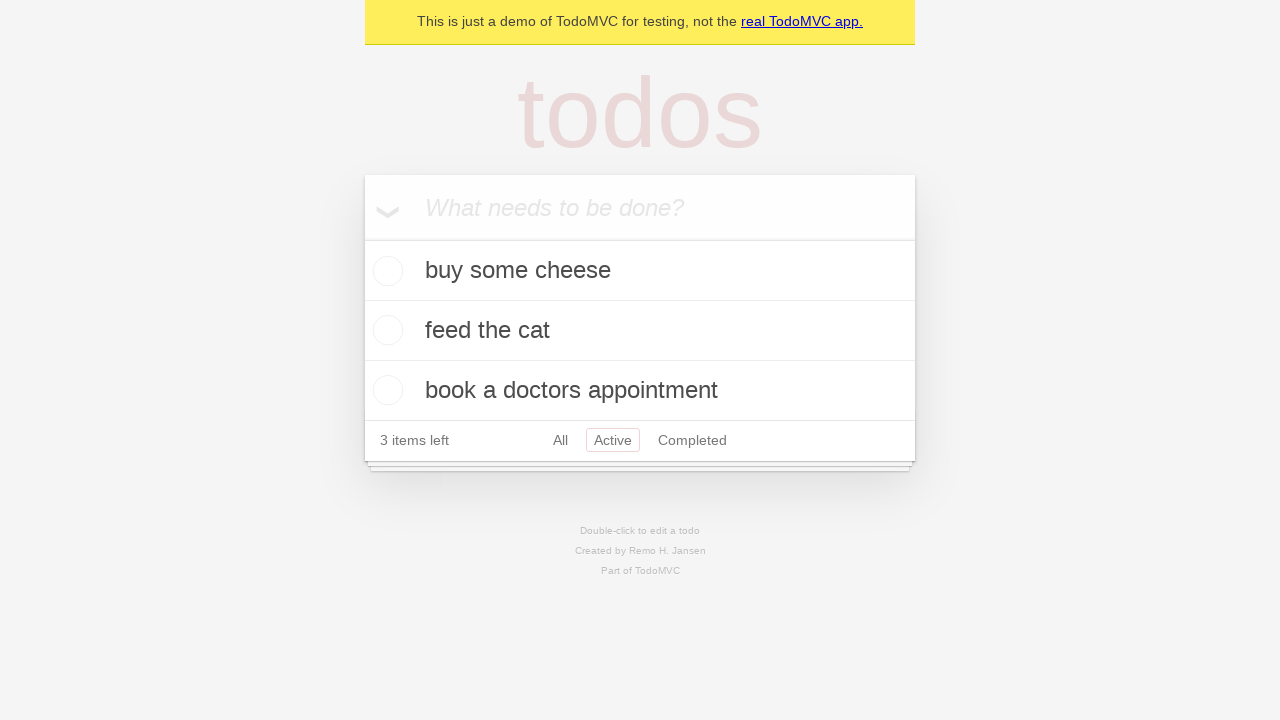

Clicked 'Completed' filter link to verify it is highlighted as currently applied filter at (692, 440) on internal:role=link[name="Completed"i]
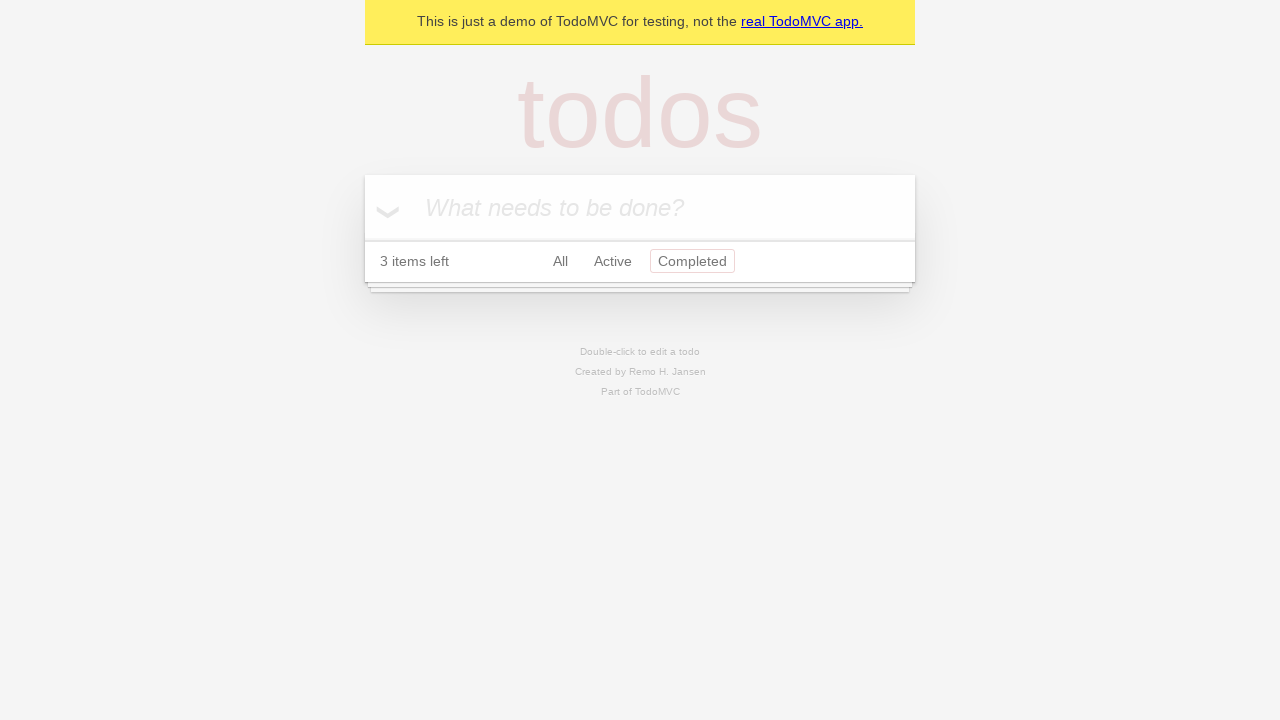

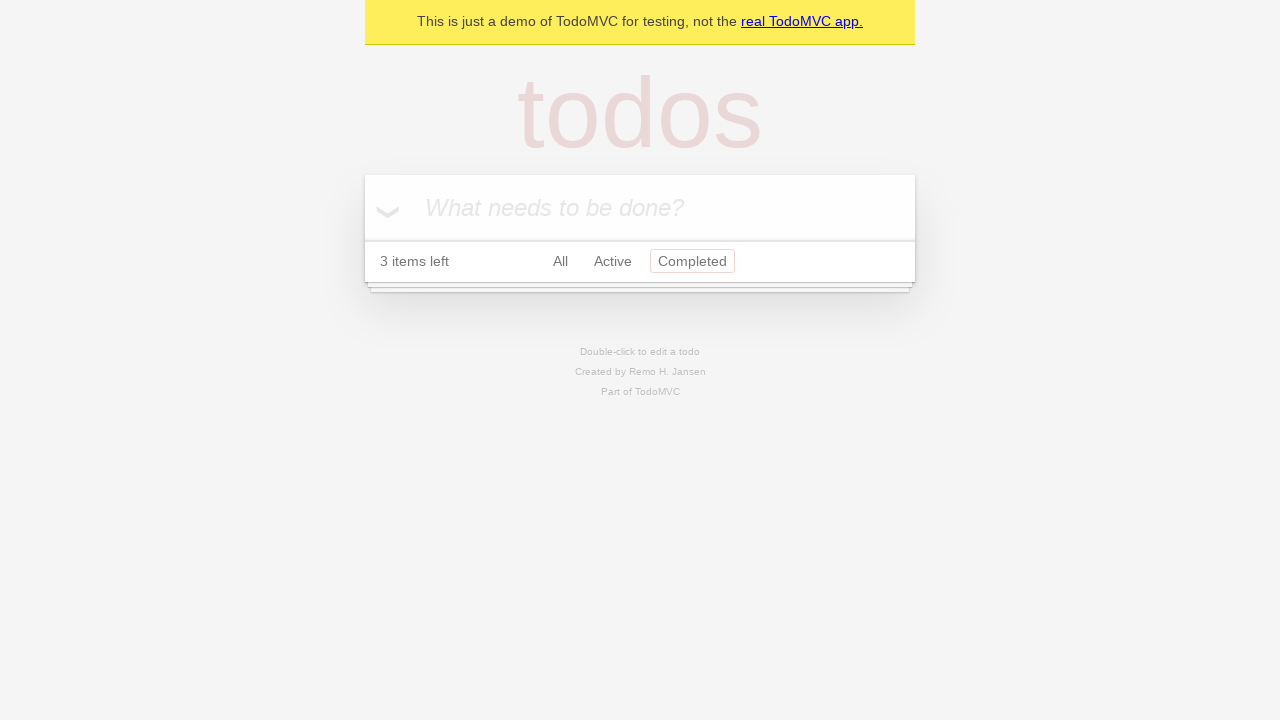